Navigates to the menneske.no sudoku website and loads a random sudoku puzzle at the "Impossible" difficulty level, then waits for the puzzle table to be displayed.

Starting URL: https://menneske.no/sudoku/eng/random.html?diff=9

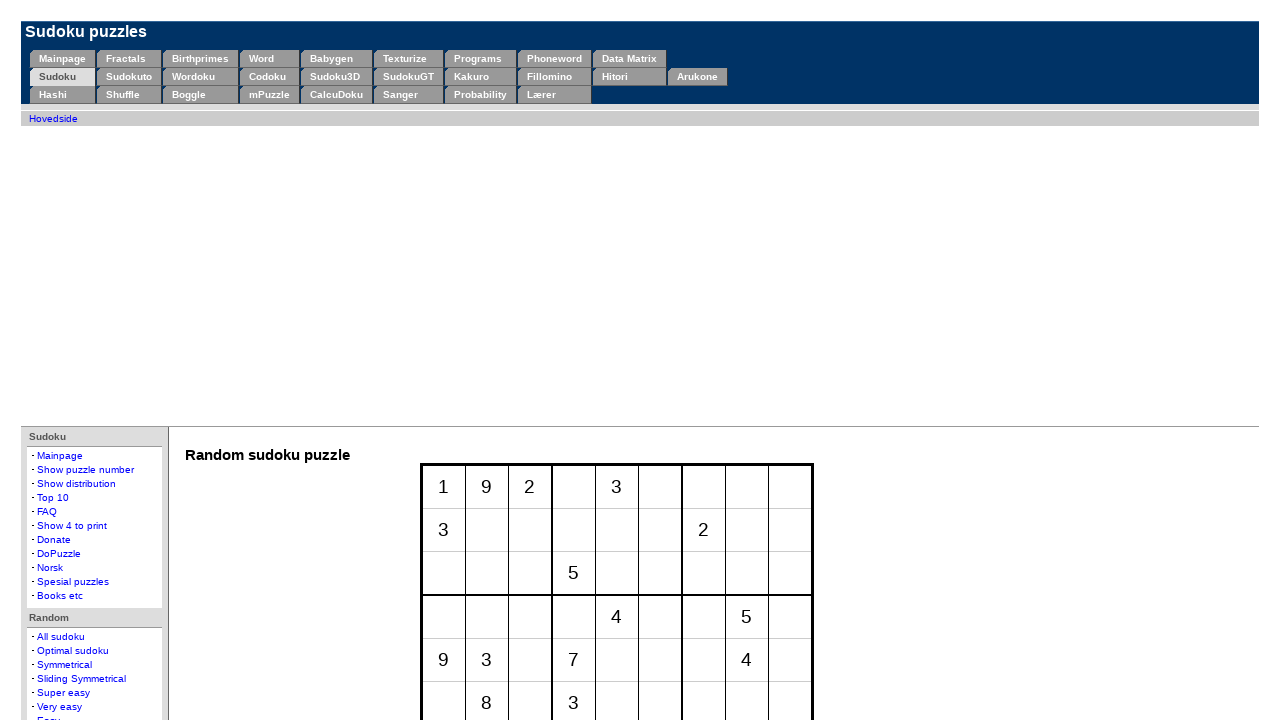

Navigated to menneske.no sudoku website at Impossible difficulty level
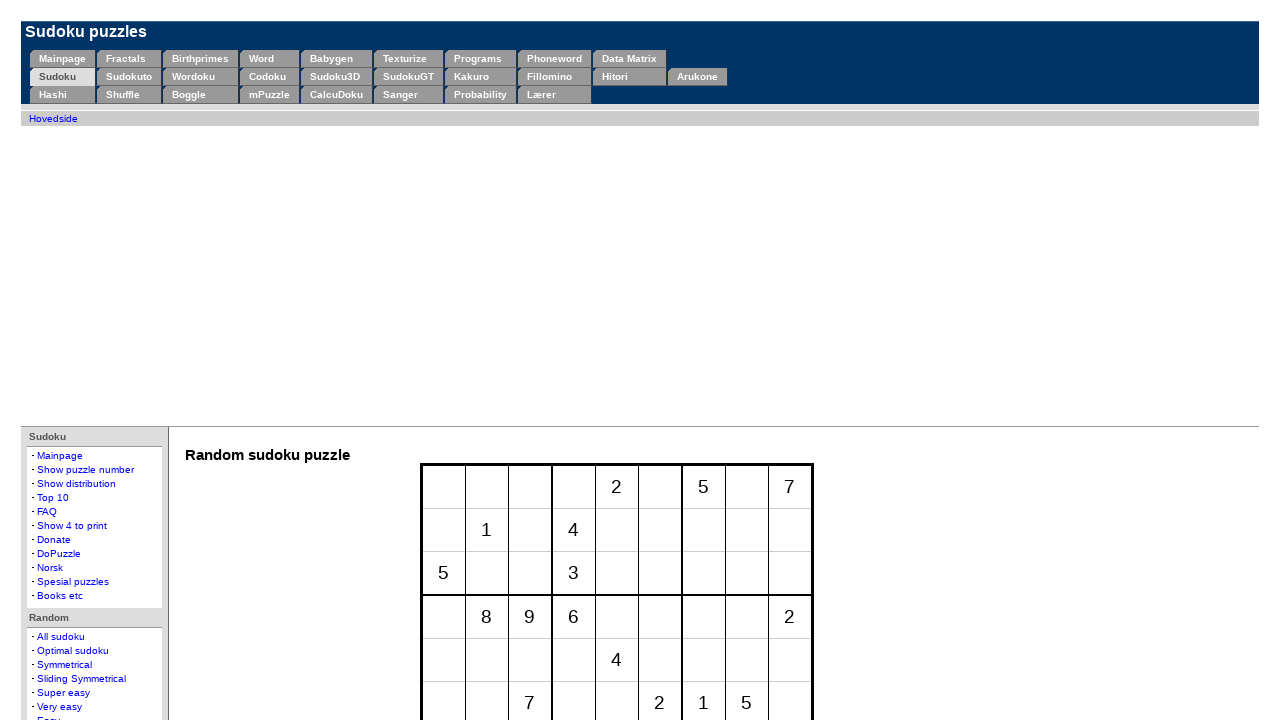

Sudoku puzzle table loaded
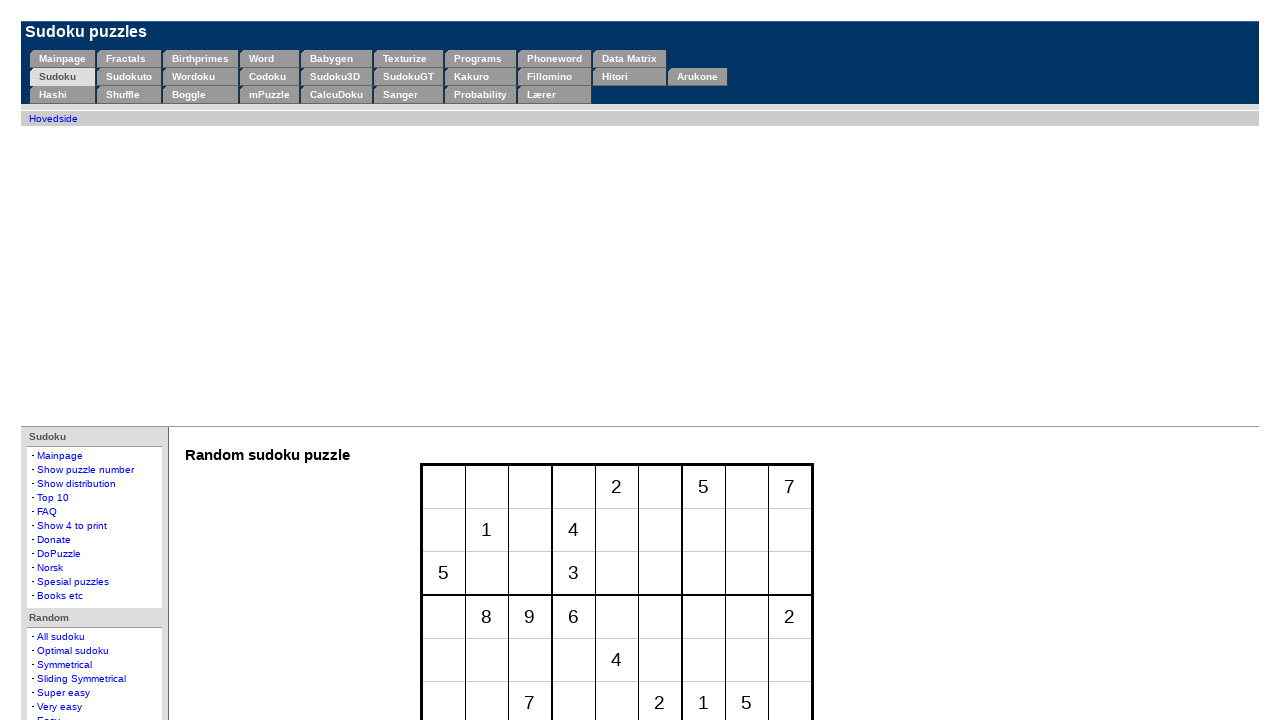

Puzzle body content is now visible
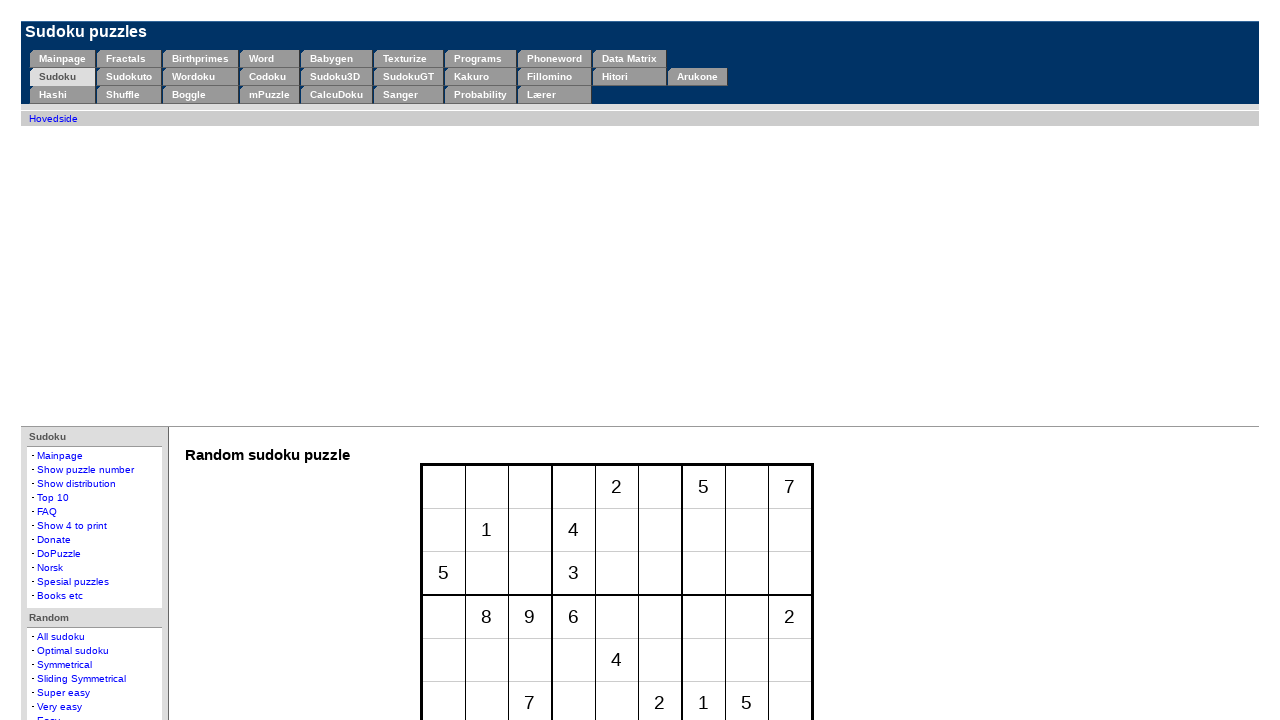

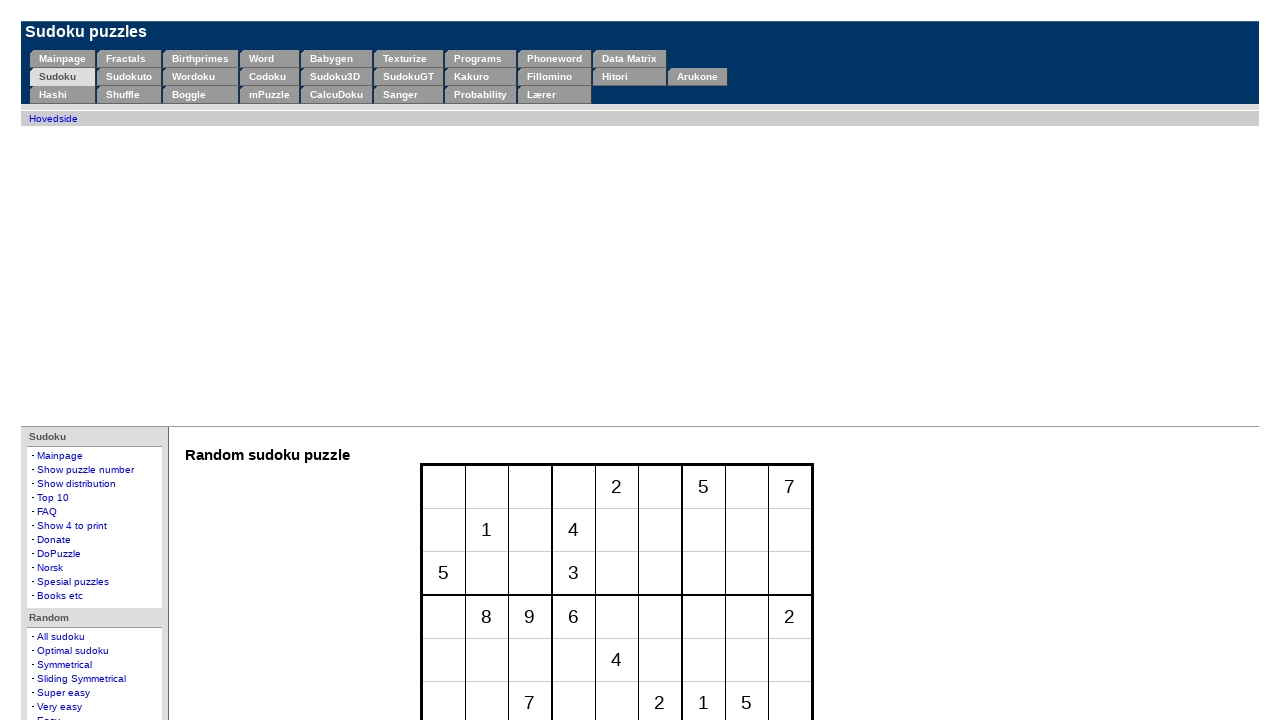